Tests JavaScript confirm box functionality by clicking a button that triggers a confirm dialog, dismissing the dialog, and verifying the output text is displayed.

Starting URL: https://www.hyrtutorials.com/p/alertsdemo.html

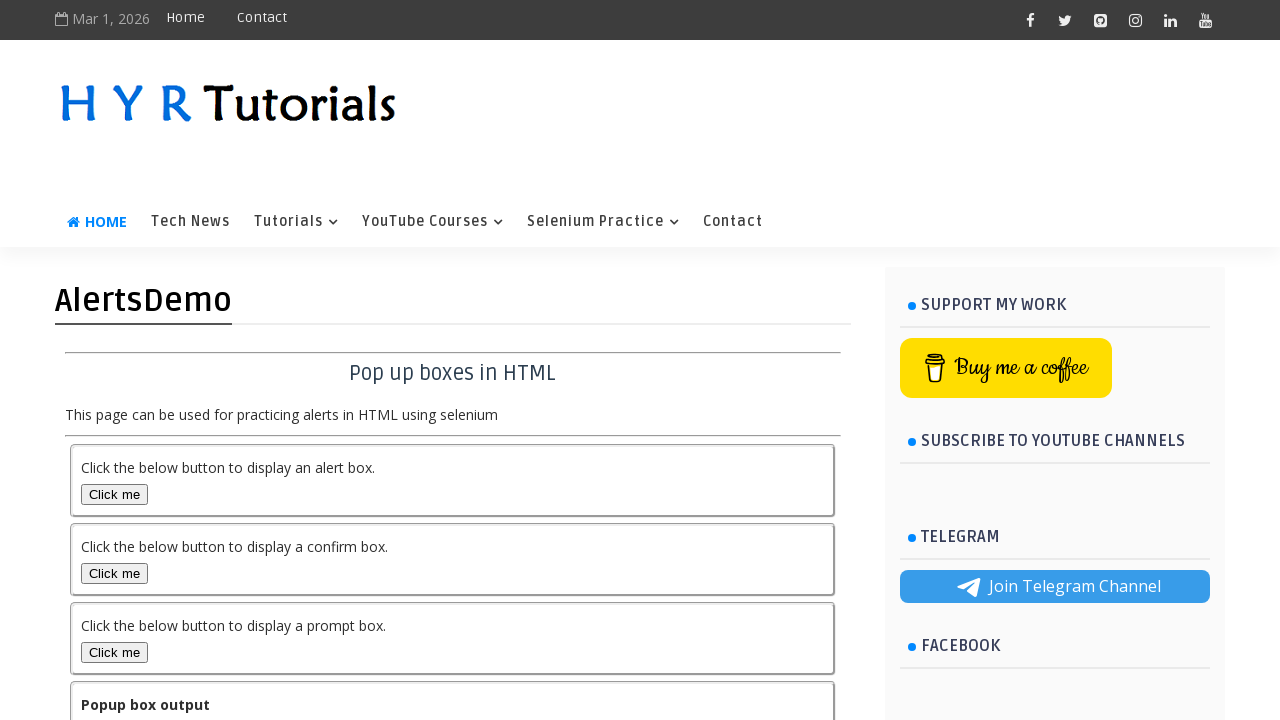

Waited for confirm box button to load
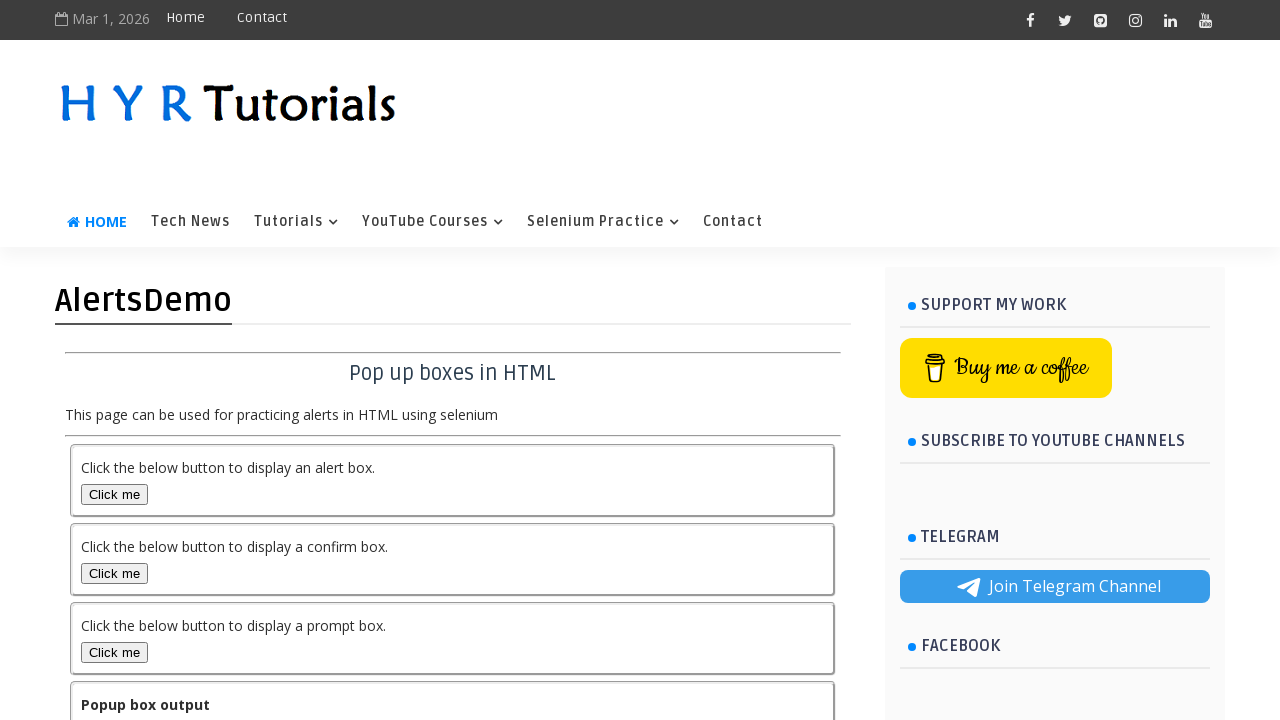

Clicked confirm box button to trigger dialog at (114, 573) on button#confirmBox
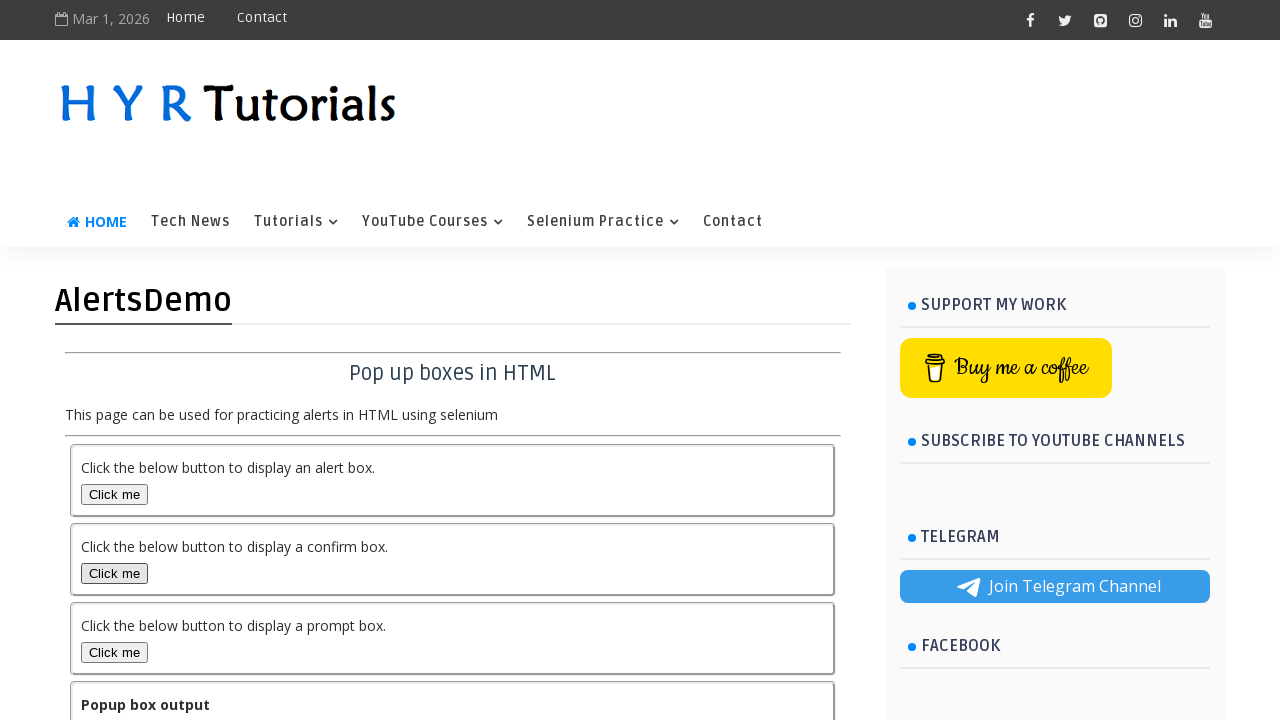

Registered dialog handler to dismiss confirm dialog
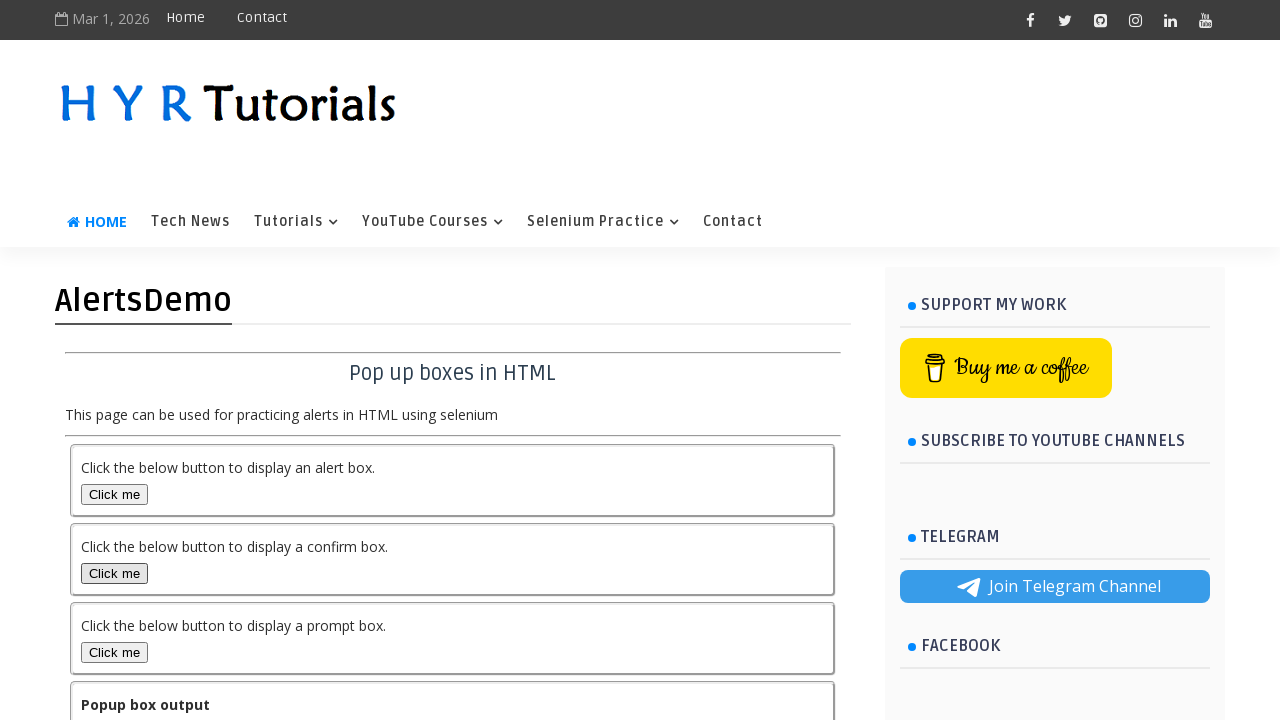

Clicked confirm box button again with handler active, dialog dismissed at (114, 573) on button#confirmBox
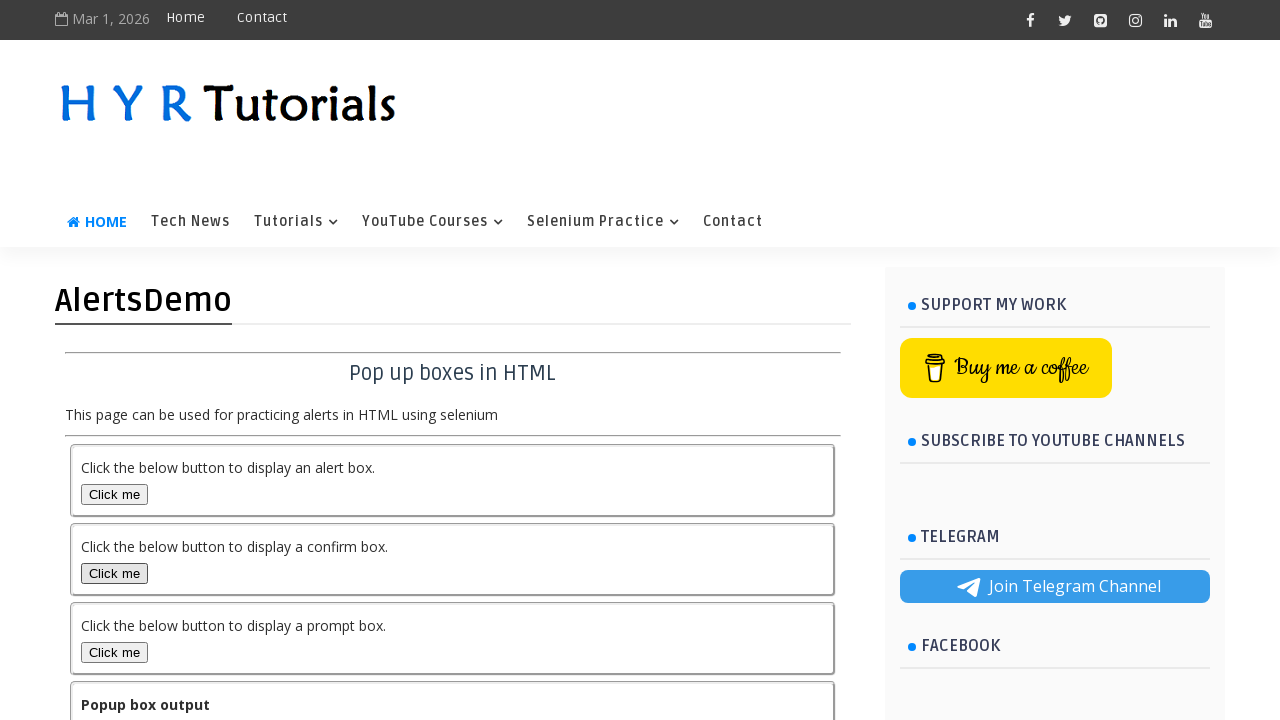

Output text element loaded after dismissing confirm dialog
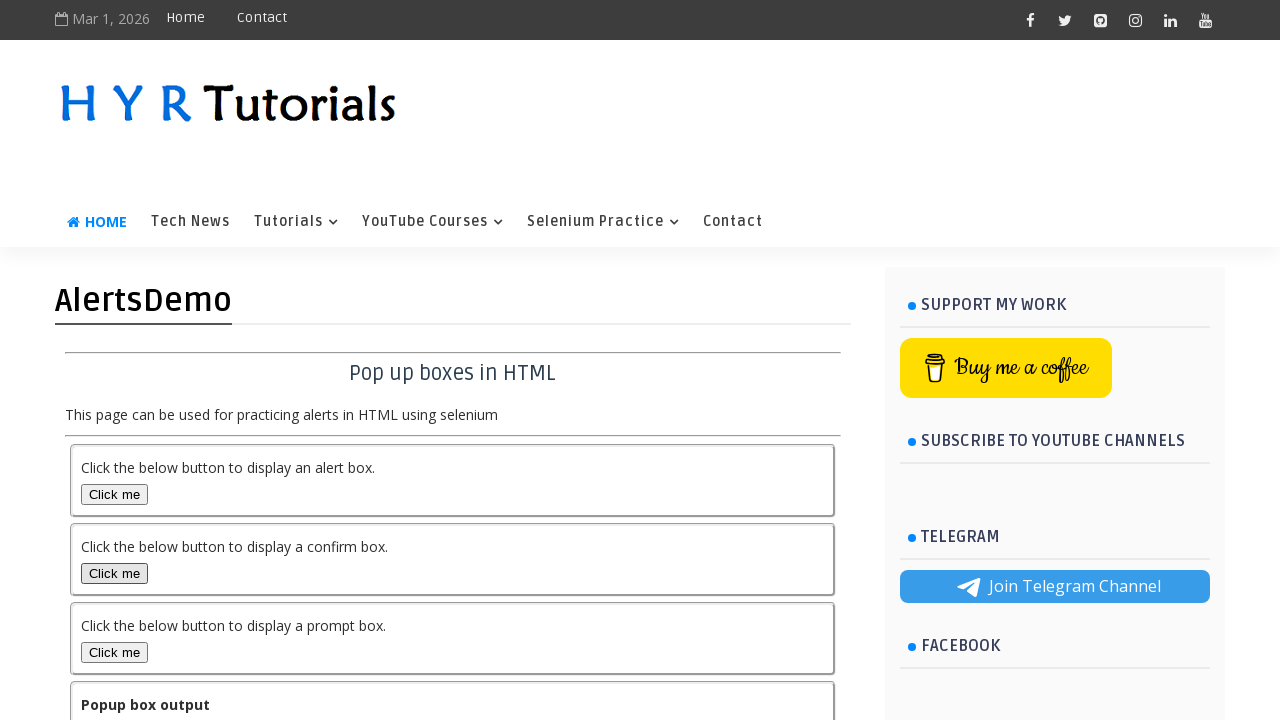

Retrieved output text: You pressed Cancel in confirmation popup
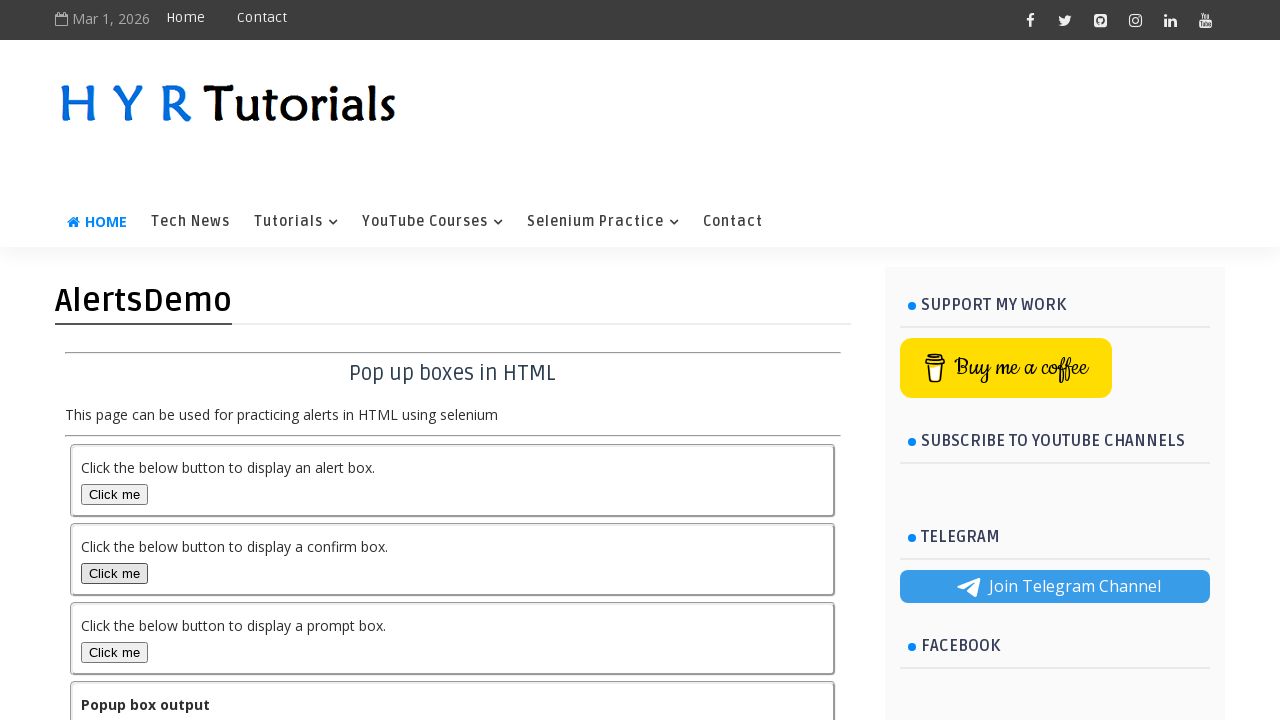

Printed output text to console
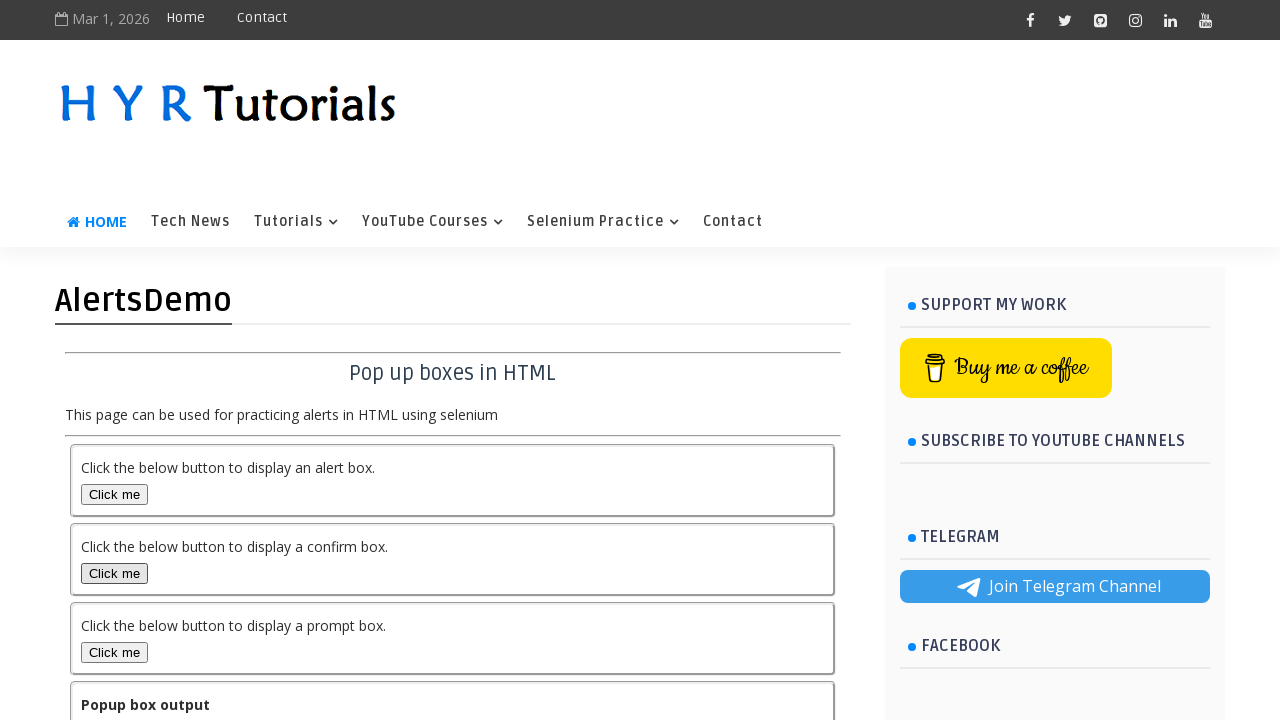

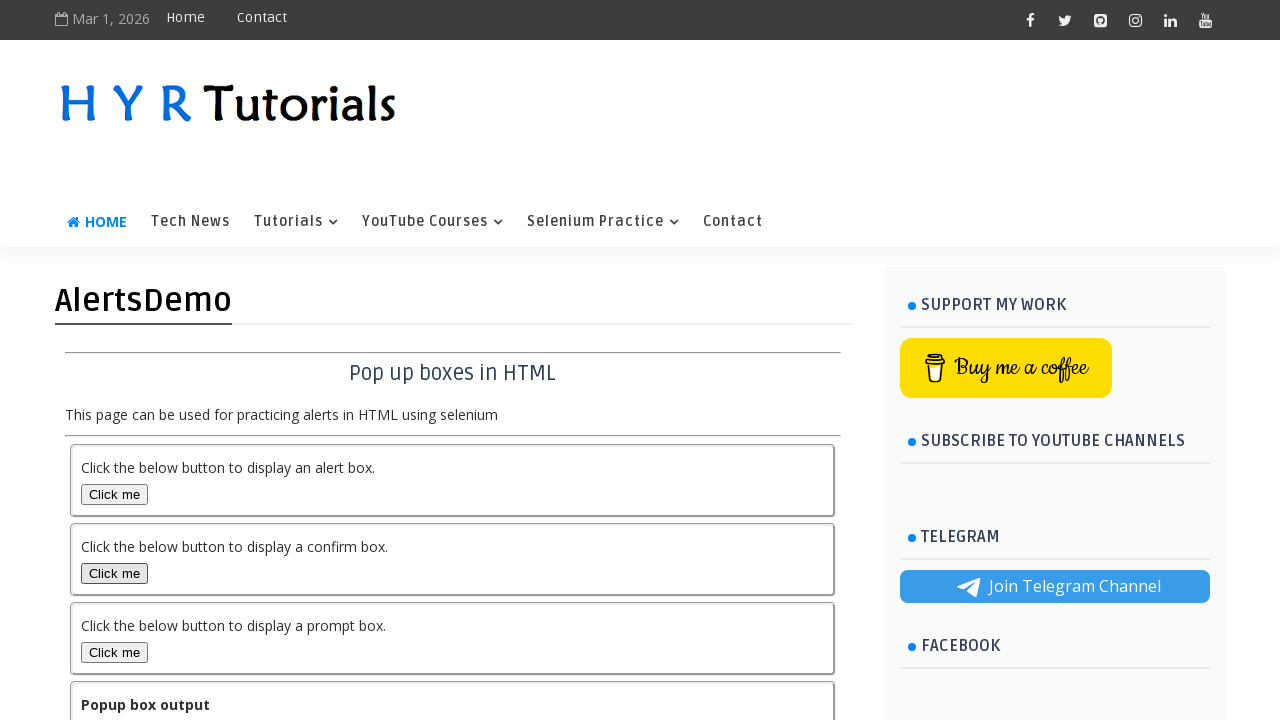